Tests drag and drop functionality by dragging element A and dropping it onto element B

Starting URL: http://the-internet.herokuapp.com/drag_and_drop

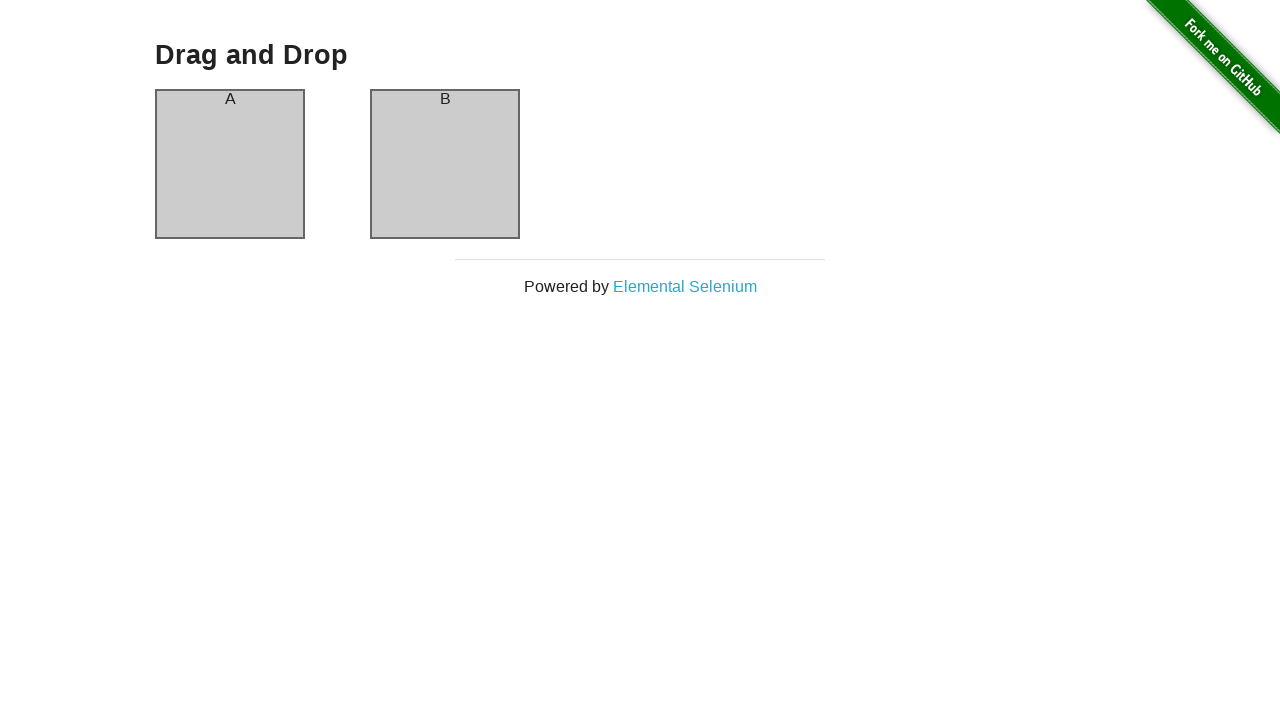

Located source element (column-a) for drag operation
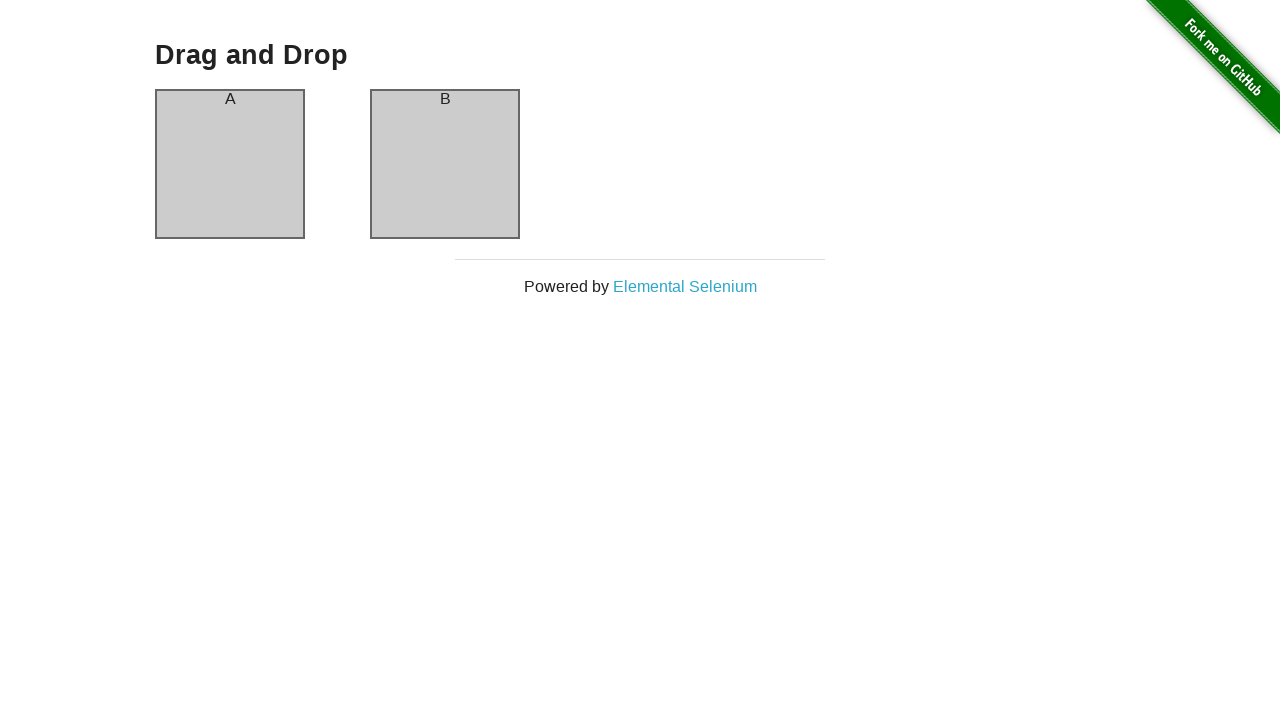

Located target element (column-b) for drop operation
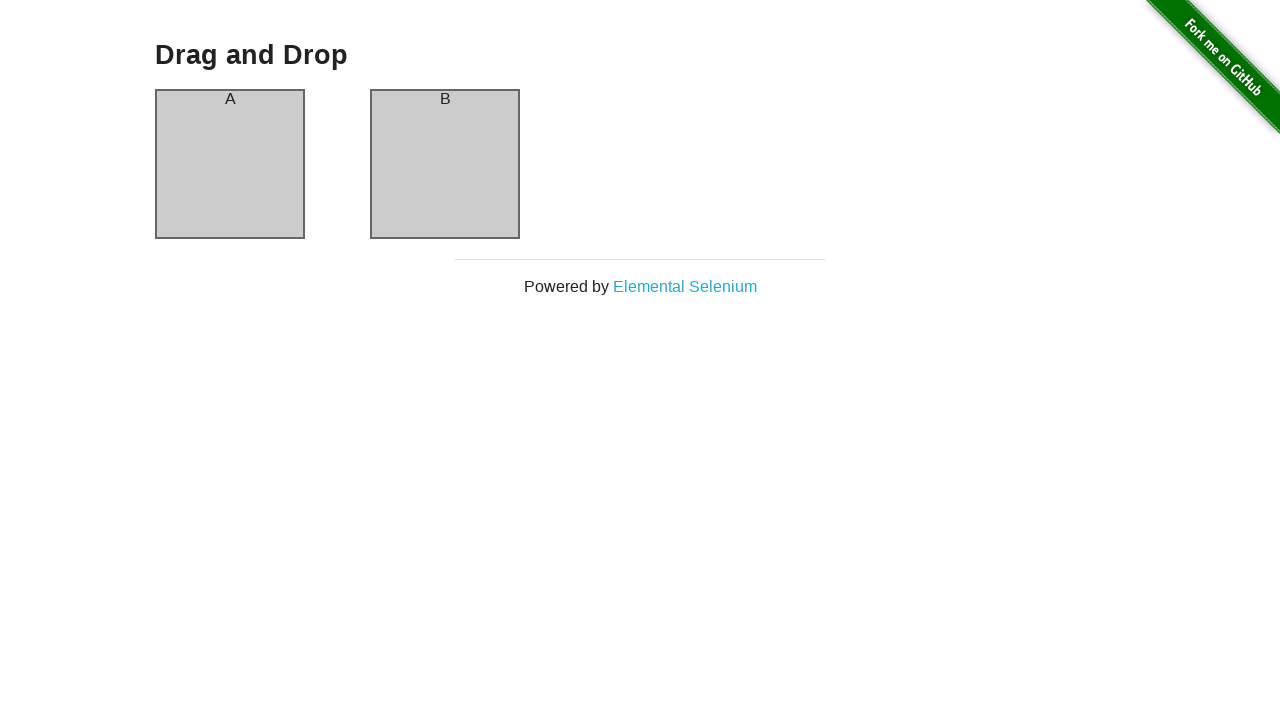

Dragged column-a and dropped it onto column-b at (445, 164)
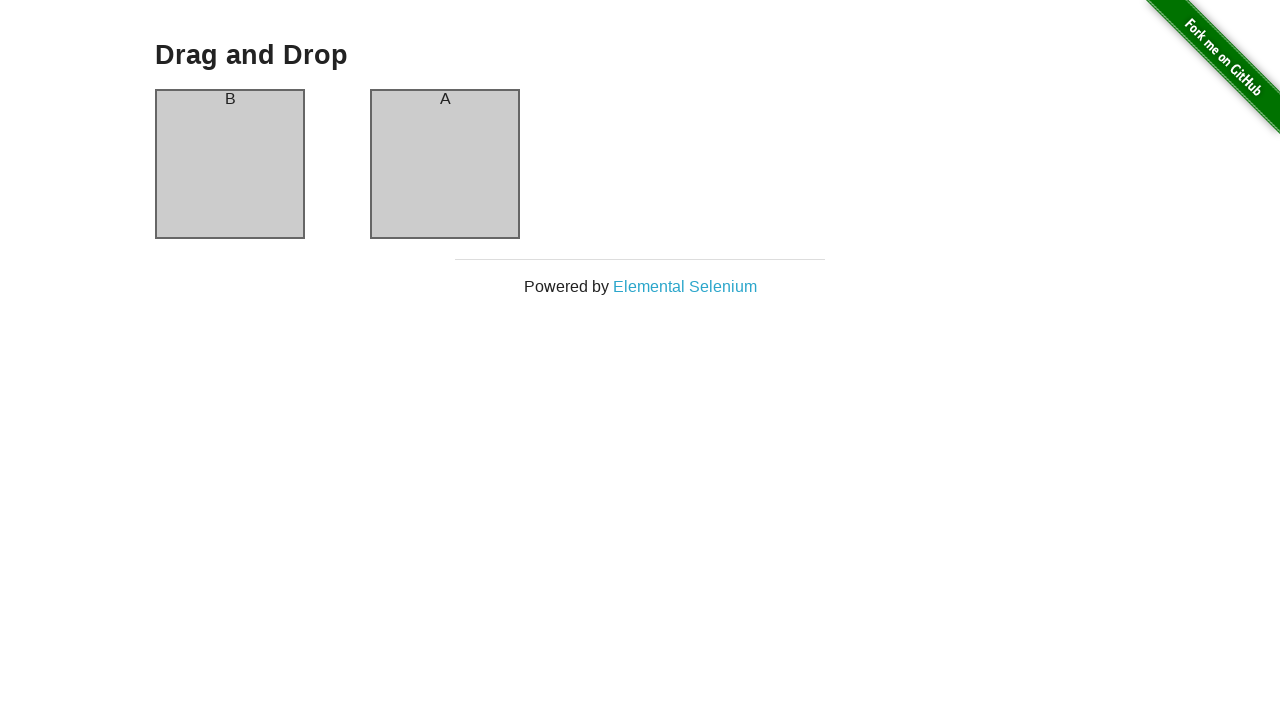

Waited 500ms for drag and drop animation to complete
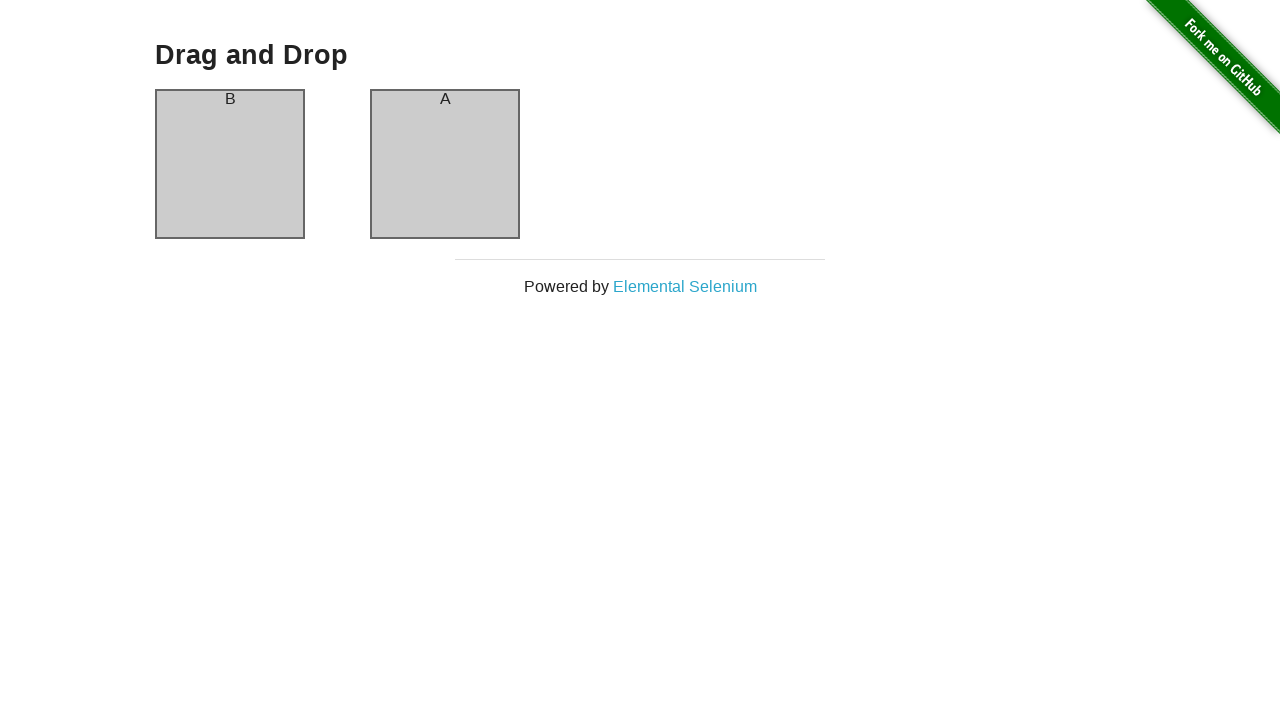

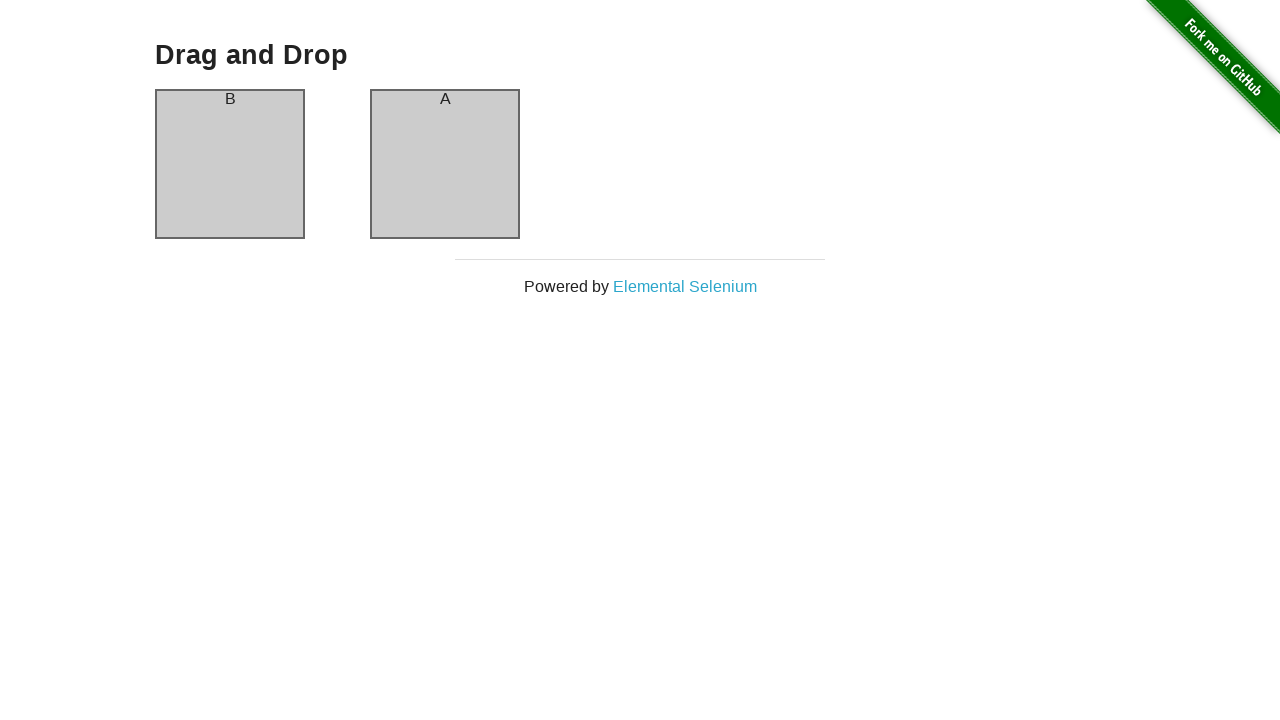